Tests keyboard key press functionality by sending a SPACE key to an input field and verifying the result

Starting URL: http://the-internet.herokuapp.com/key_presses

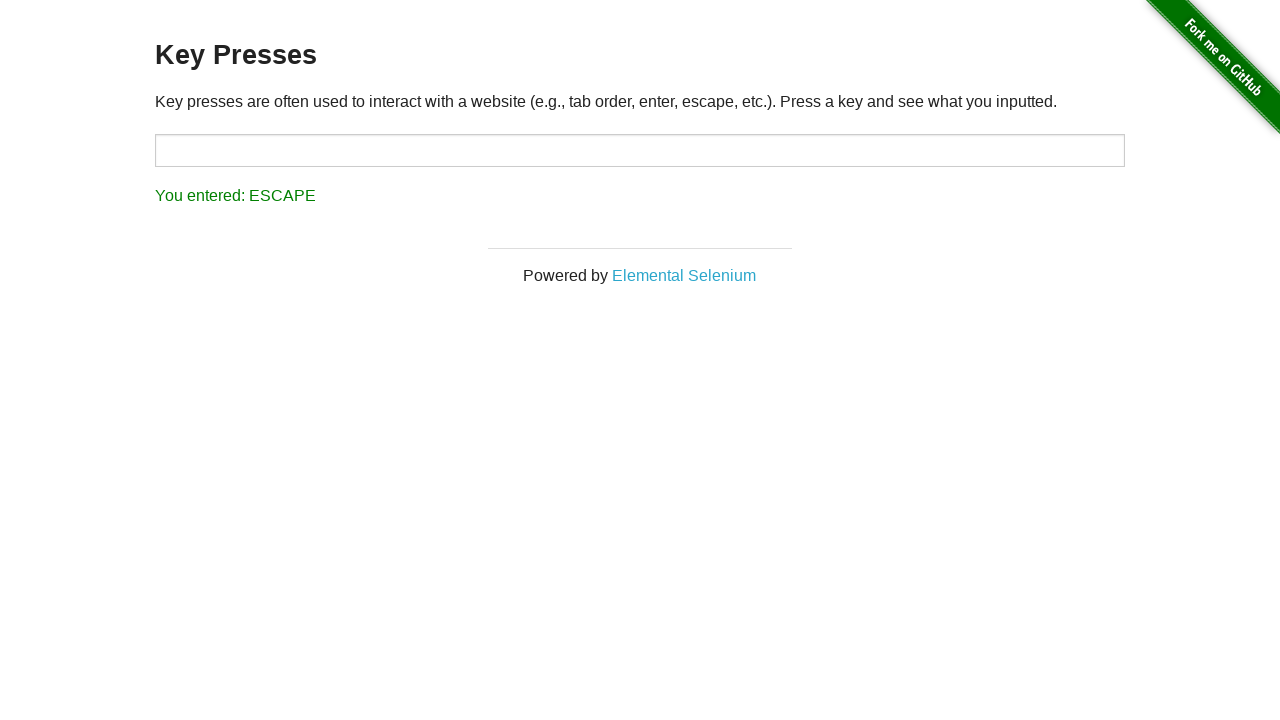

Navigated to key presses test page
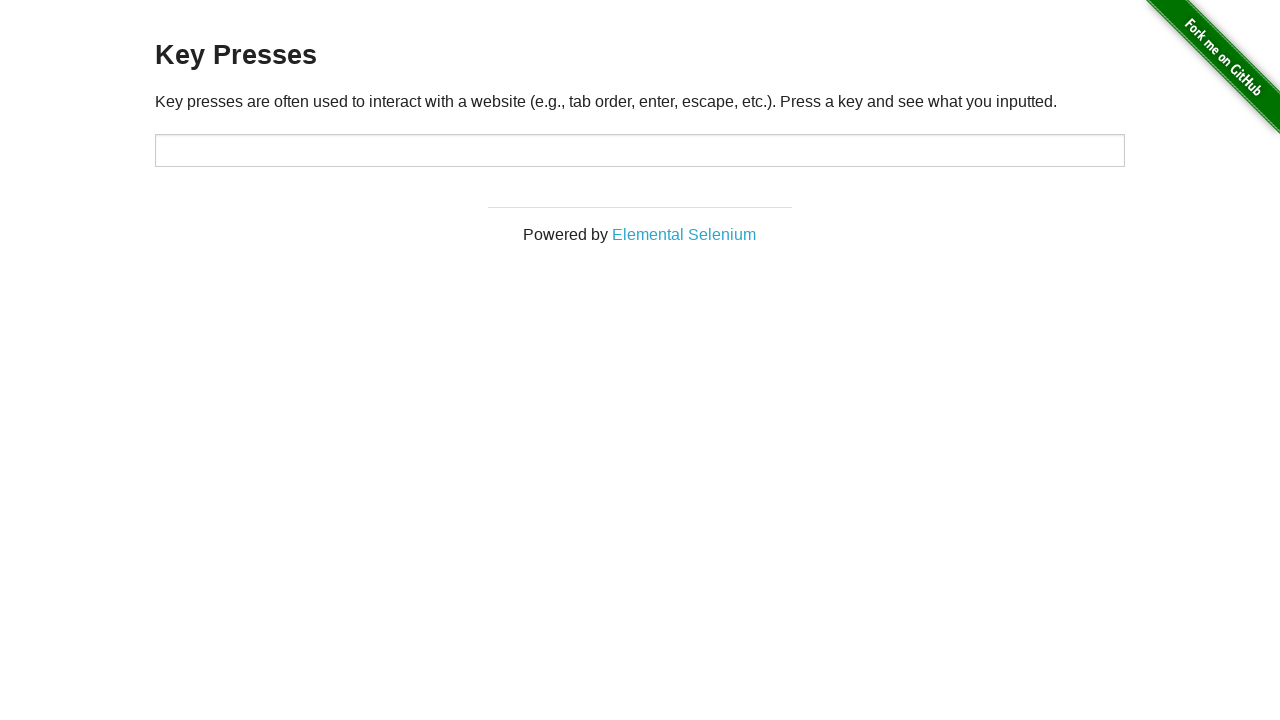

Located target input field
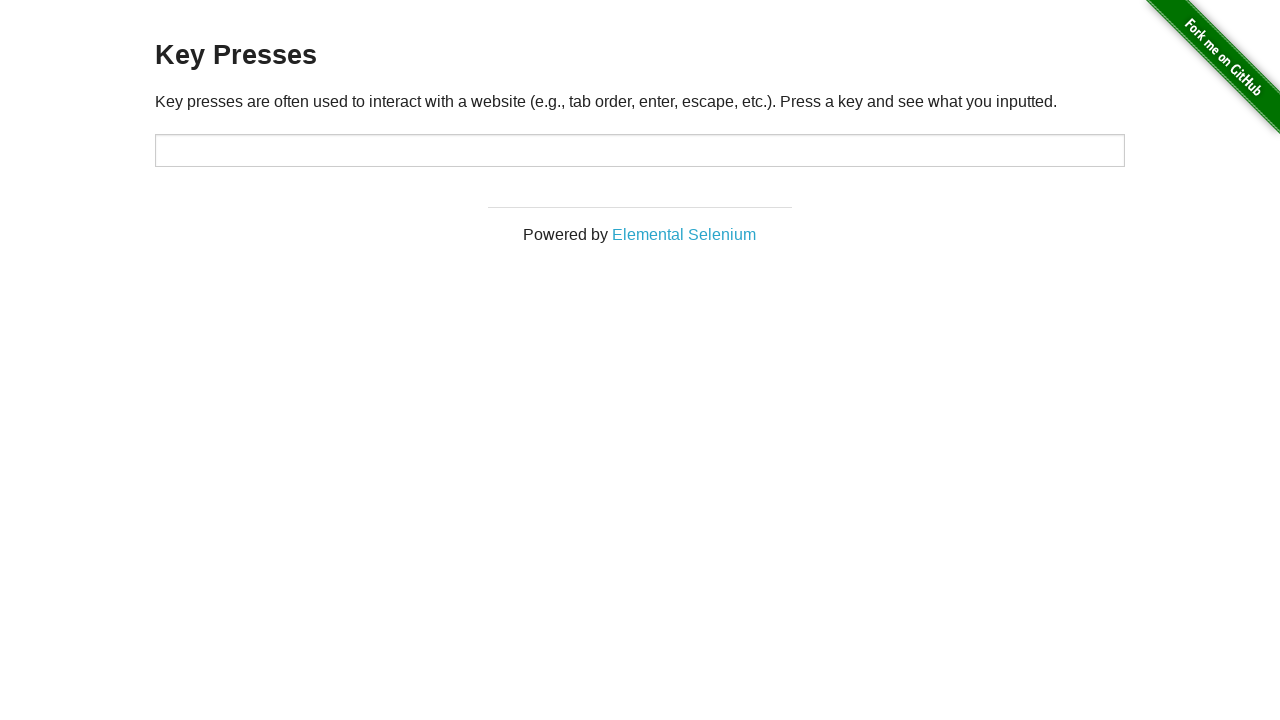

Pressed SPACE key in target input field on #target
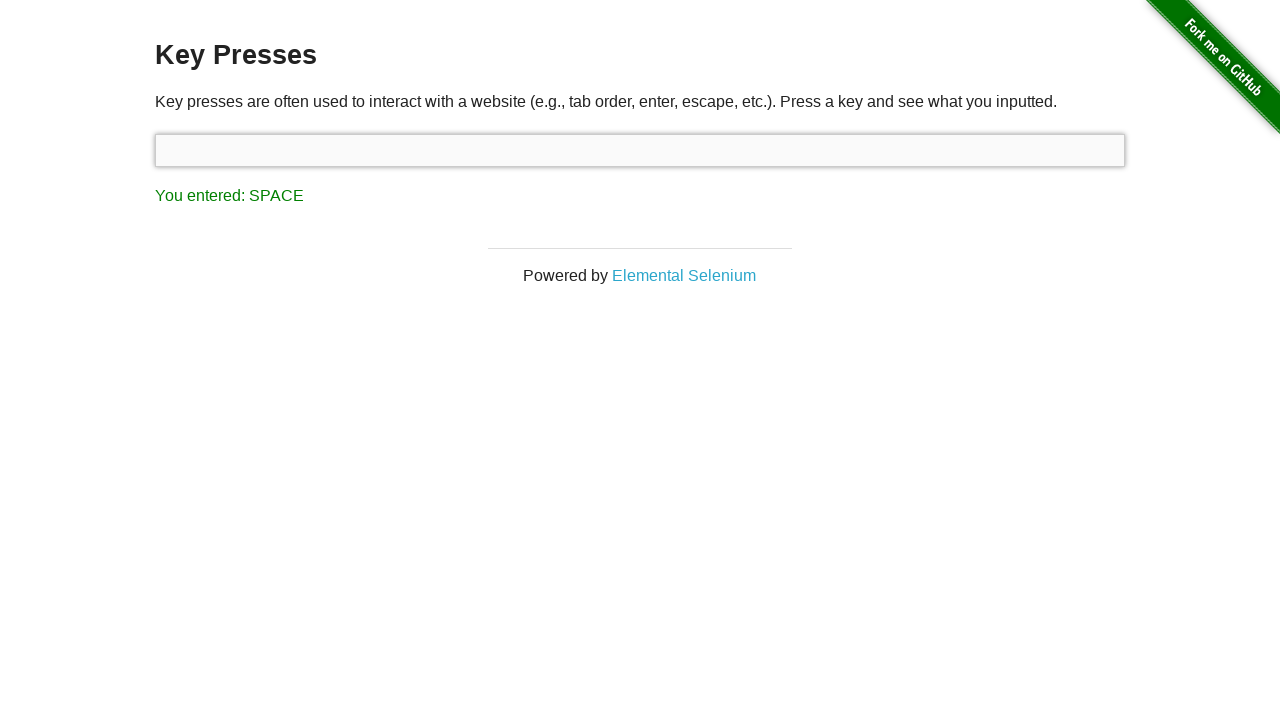

Retrieved result text from result field
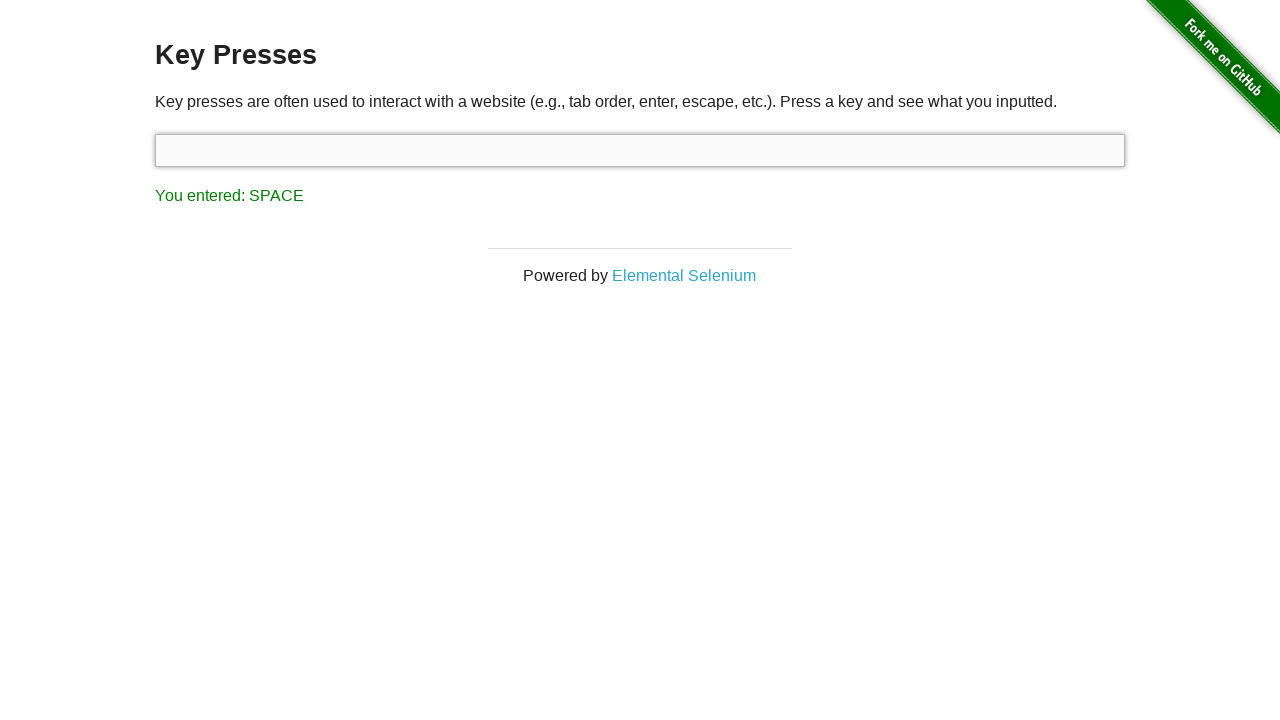

Verified that result text equals 'You entered: SPACE'
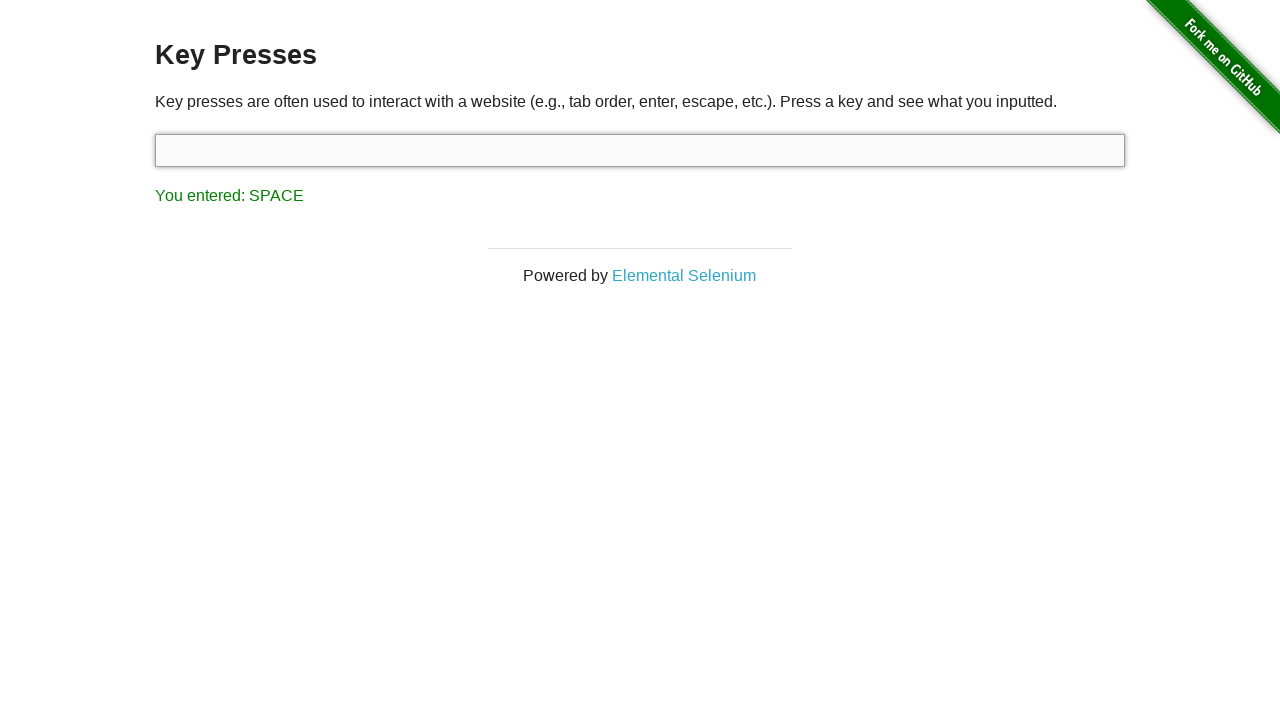

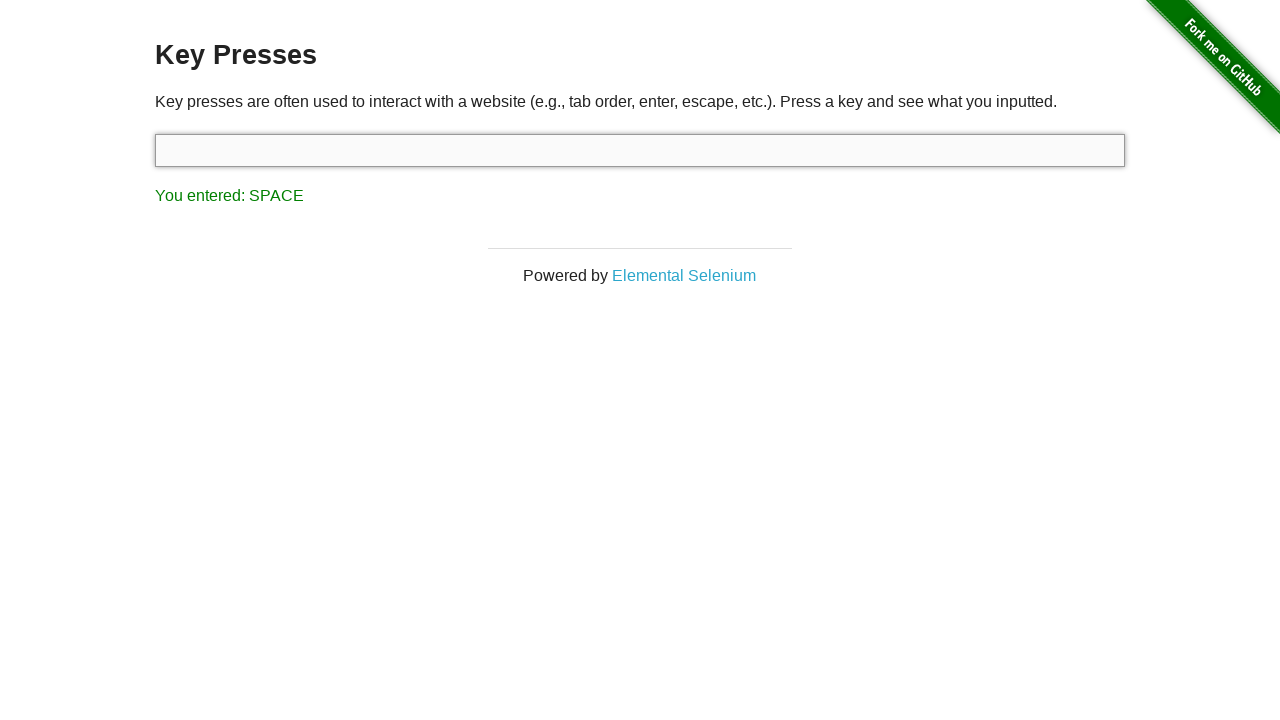